Tests scrolling functionality by scrolling to specific elements on a page with JavaScript executor

Starting URL: https://practice.cydeo.com/large

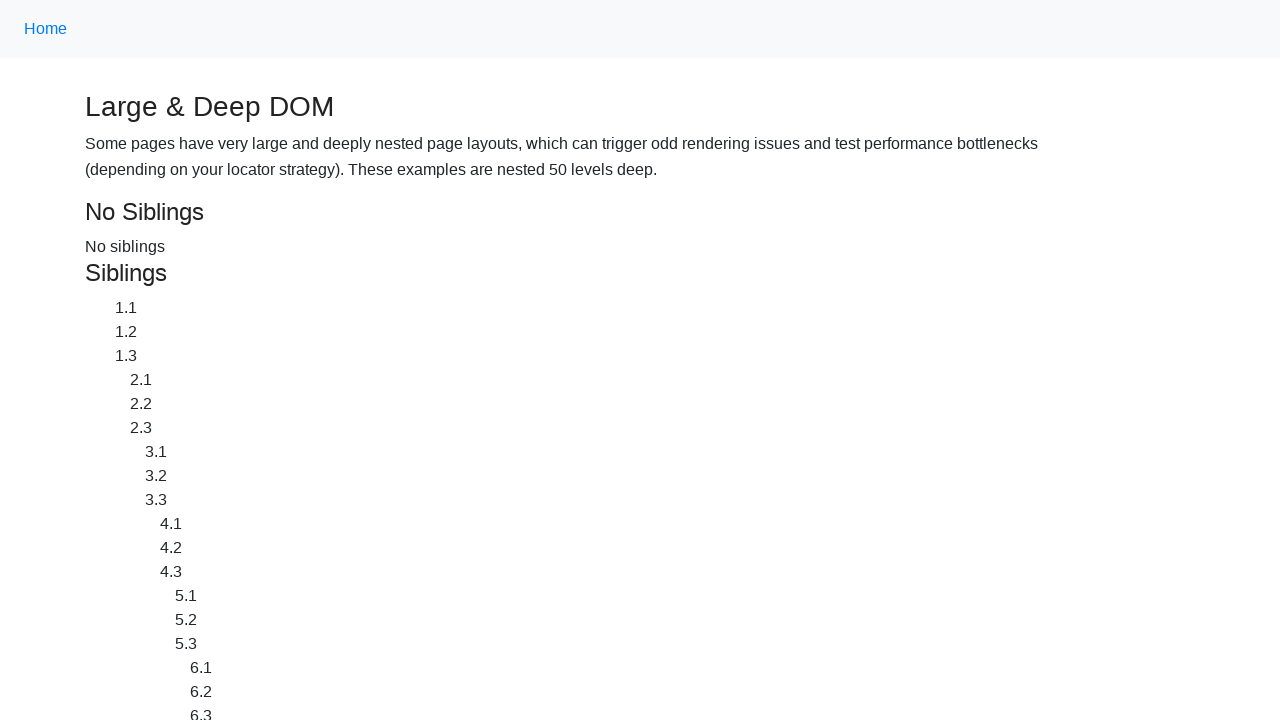

Scrolled to CYDEO link using scroll_into_view_if_needed()
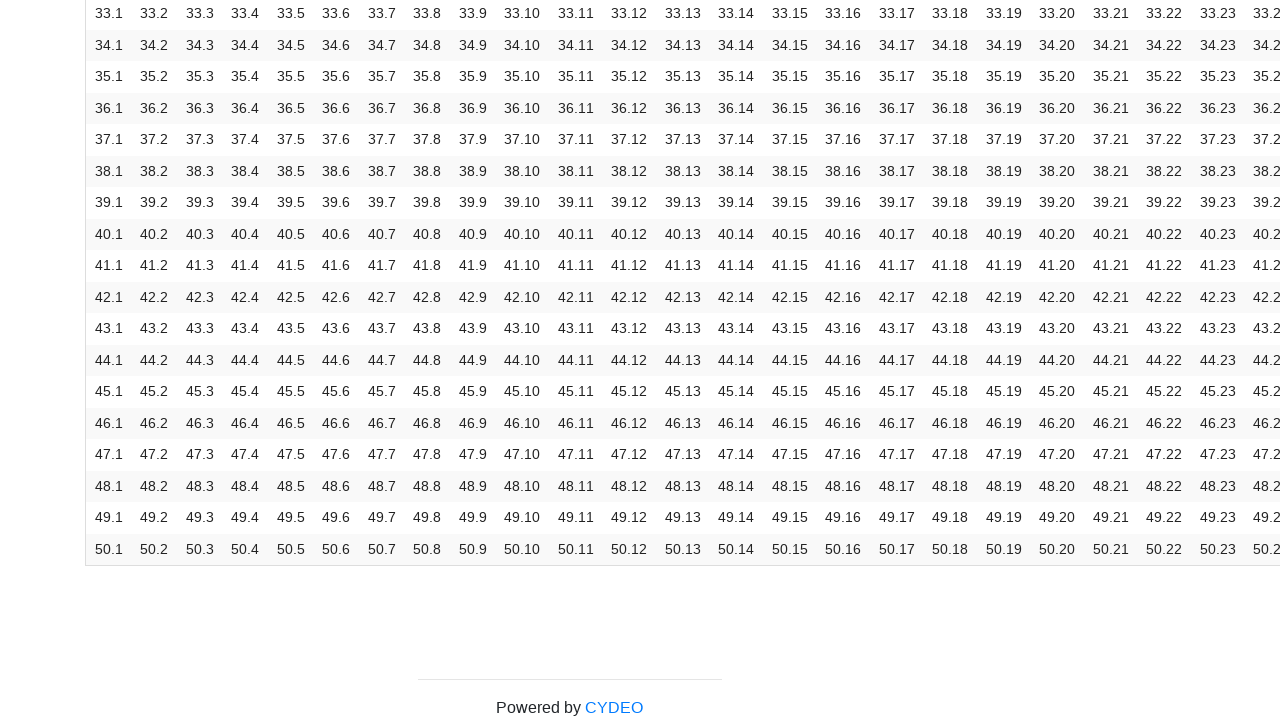

Waited 2 seconds for visual effect after scrolling to CYDEO
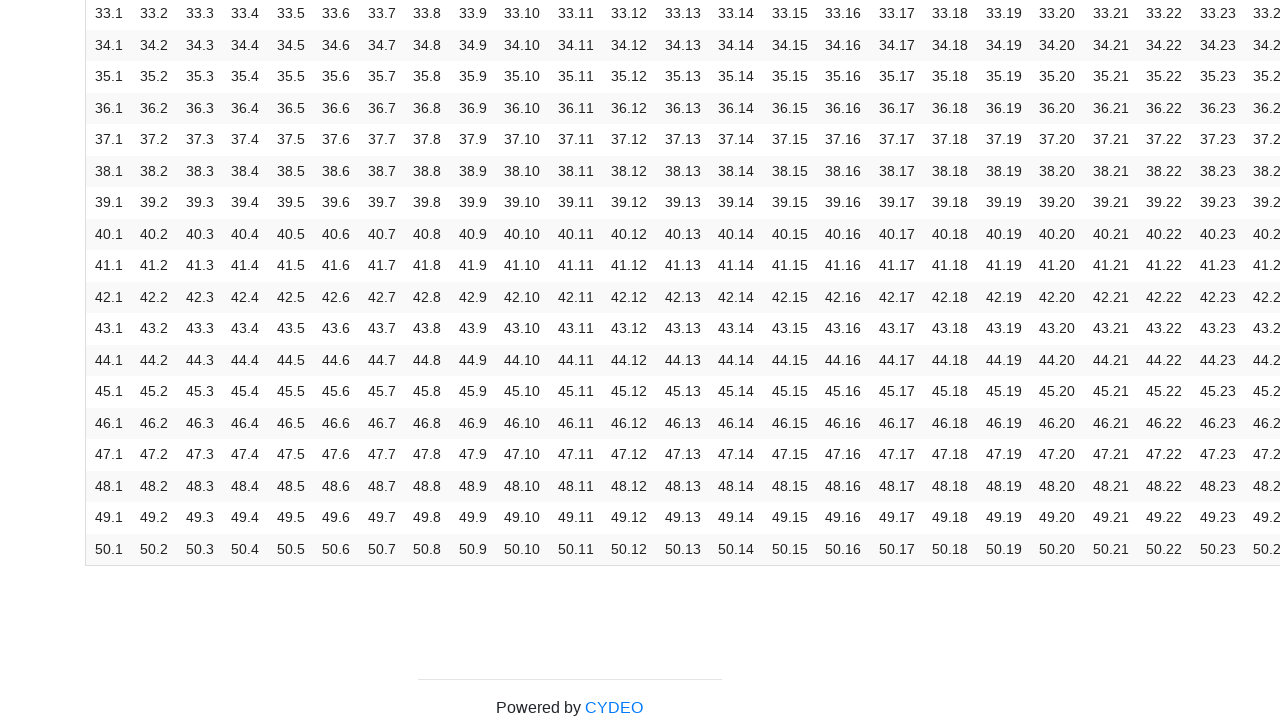

Scrolled to Home link using scroll_into_view_if_needed()
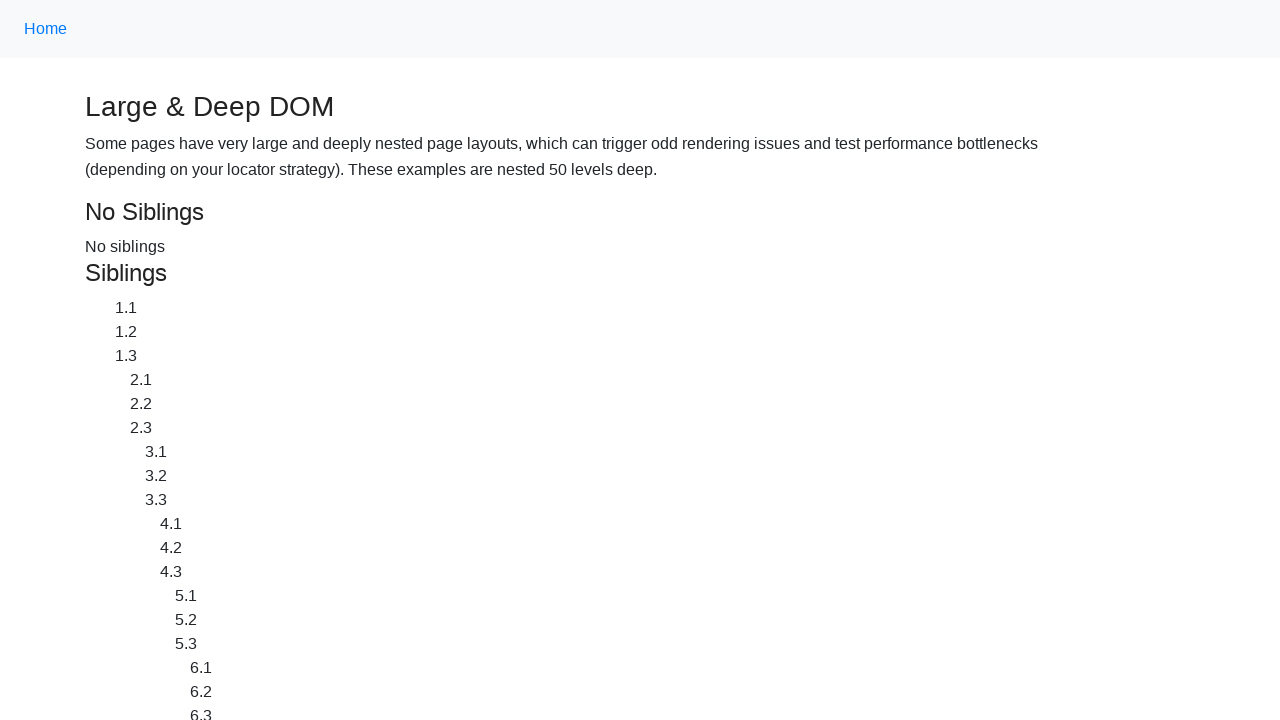

Waited 2 seconds for visual effect after scrolling to Home
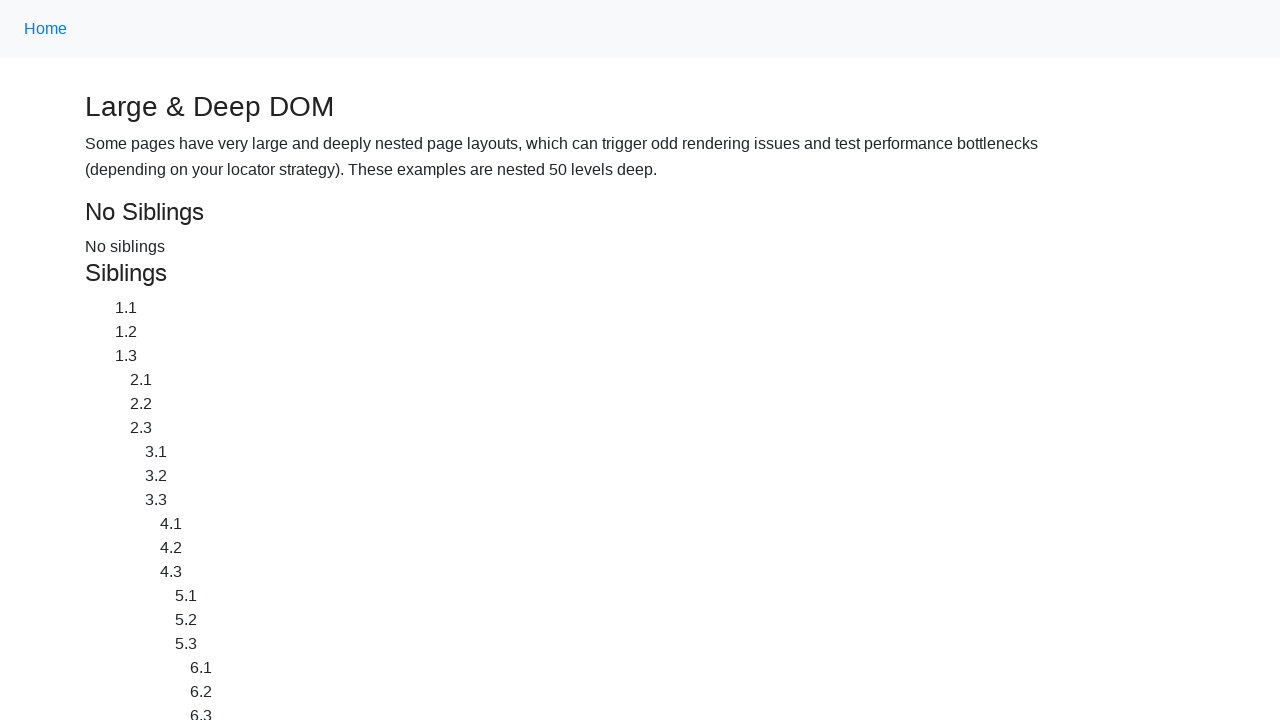

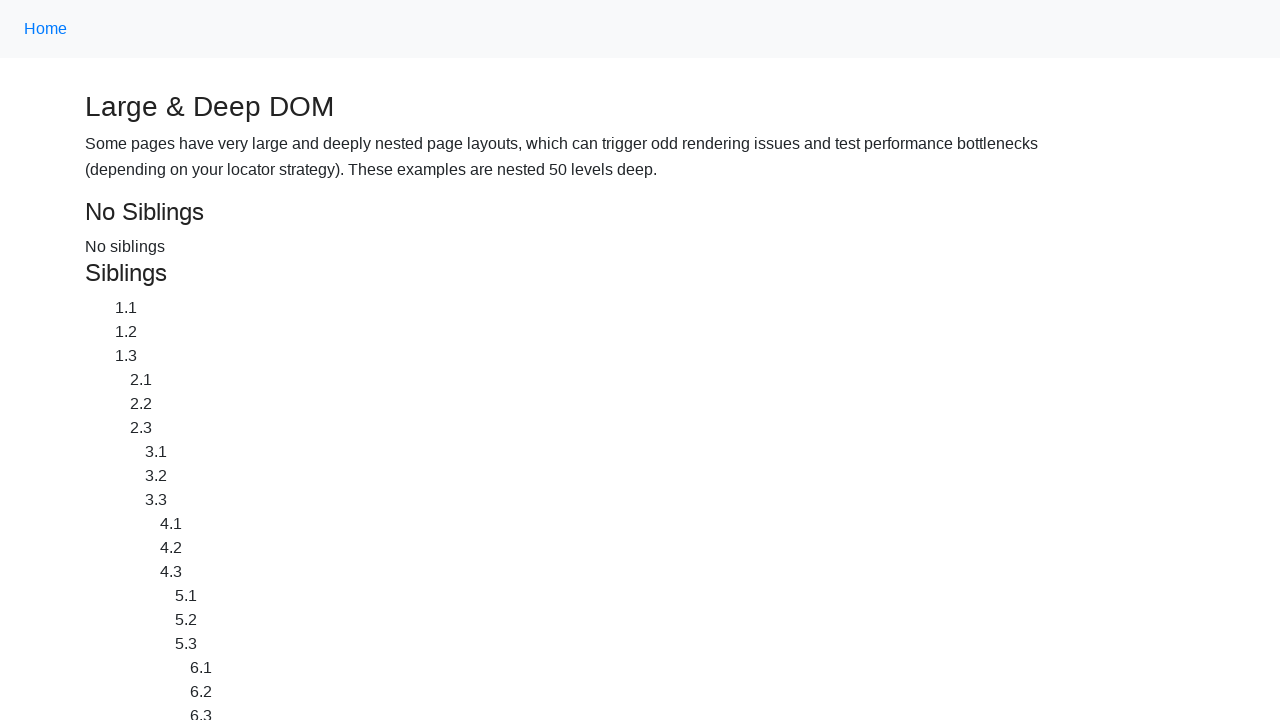